Tests registration form with mismatched email confirmation and verifies the error message

Starting URL: https://alada.vn/tai-khoan/dang-ky.html

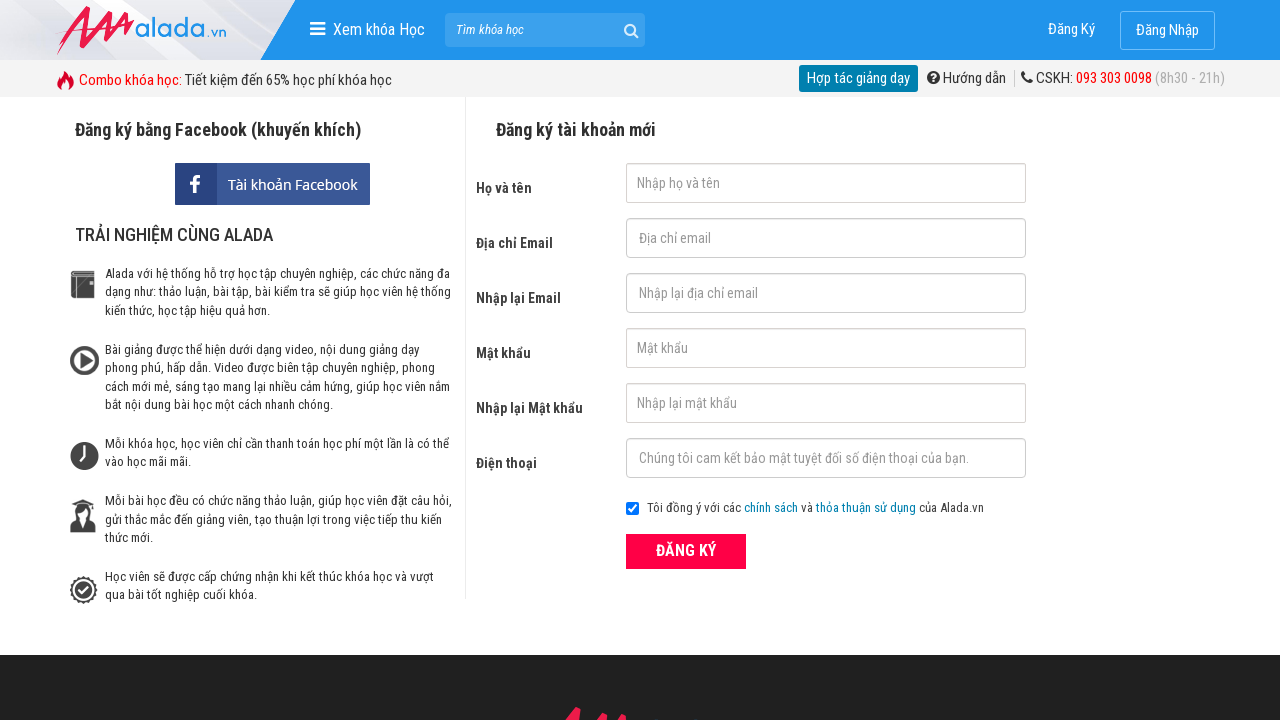

Filled first name field with 'vo nhi' on #txtFirstname
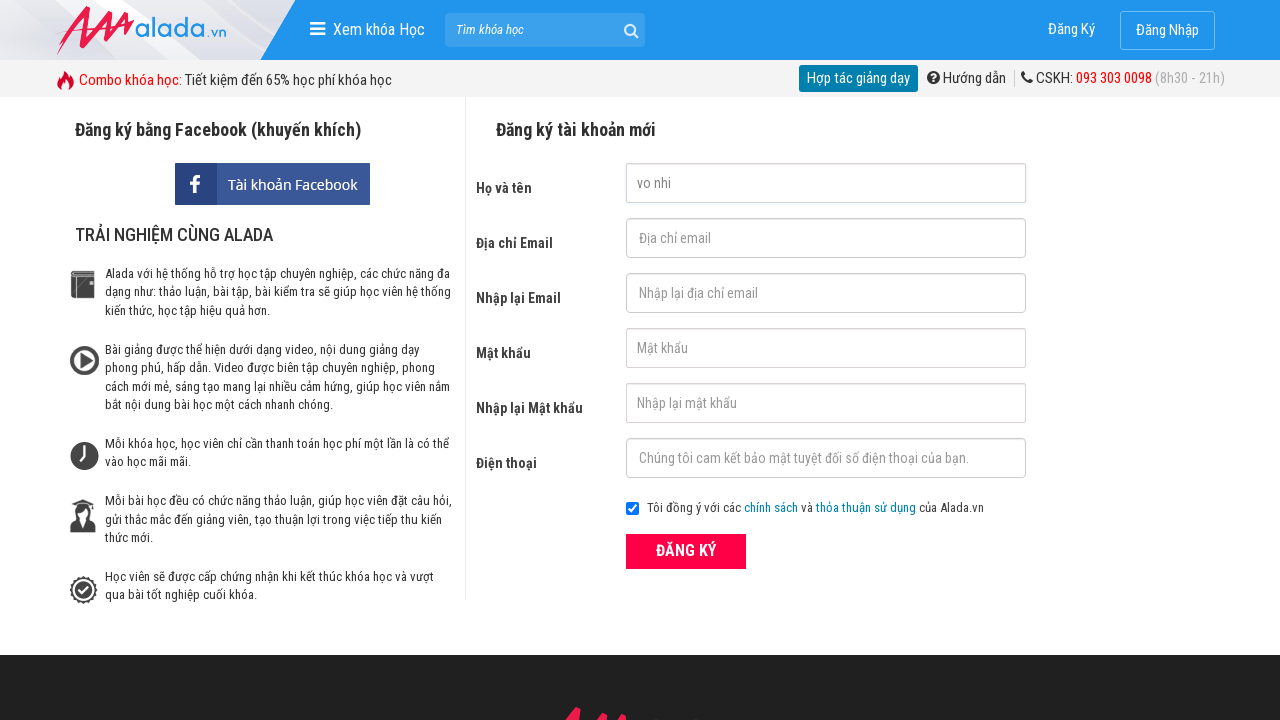

Filled email field with 'vothinhi@gmail.com' on #txtEmail
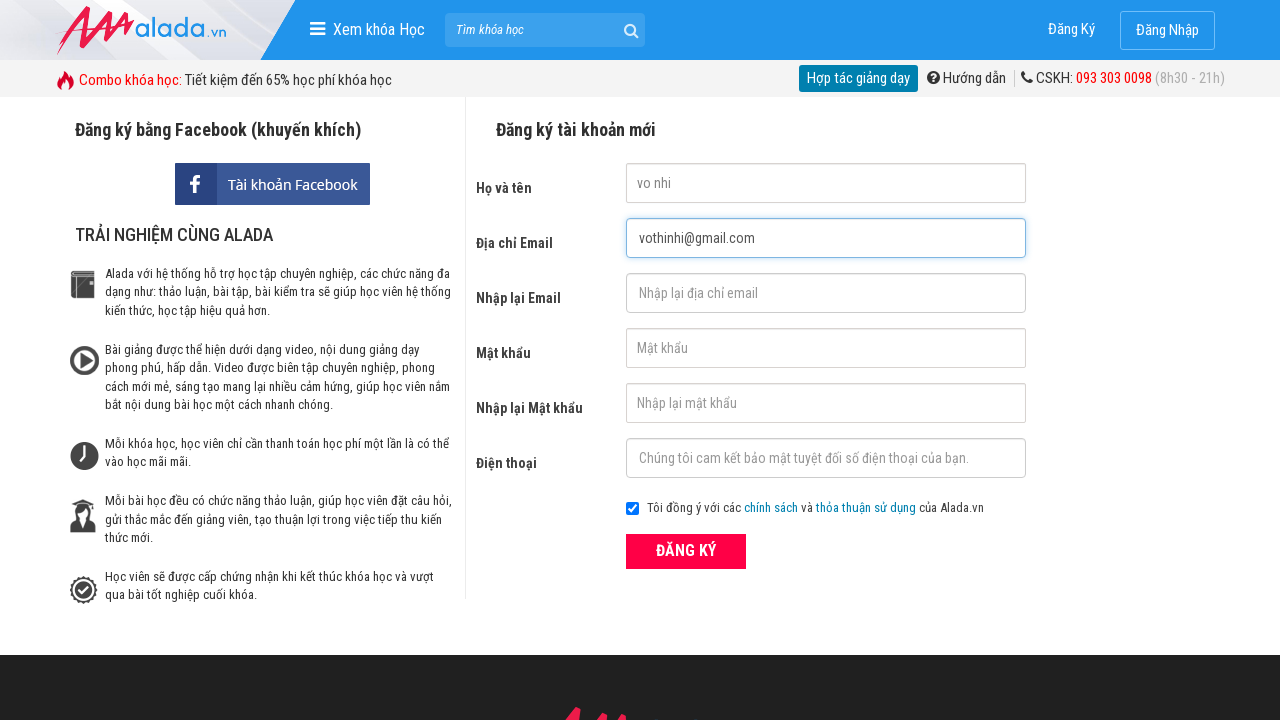

Filled email confirmation field with mismatched email 'vothinhi2410@gmail.com' on #txtCEmail
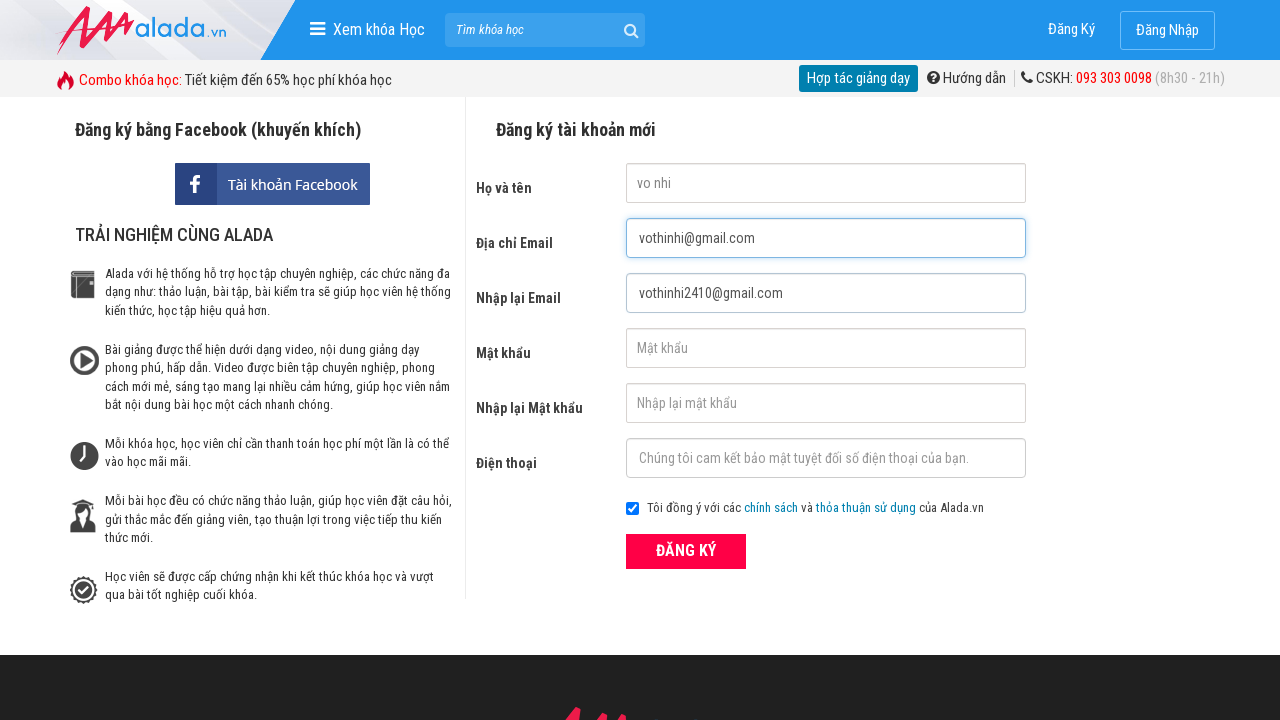

Filled password field with '123456' on #txtPassword
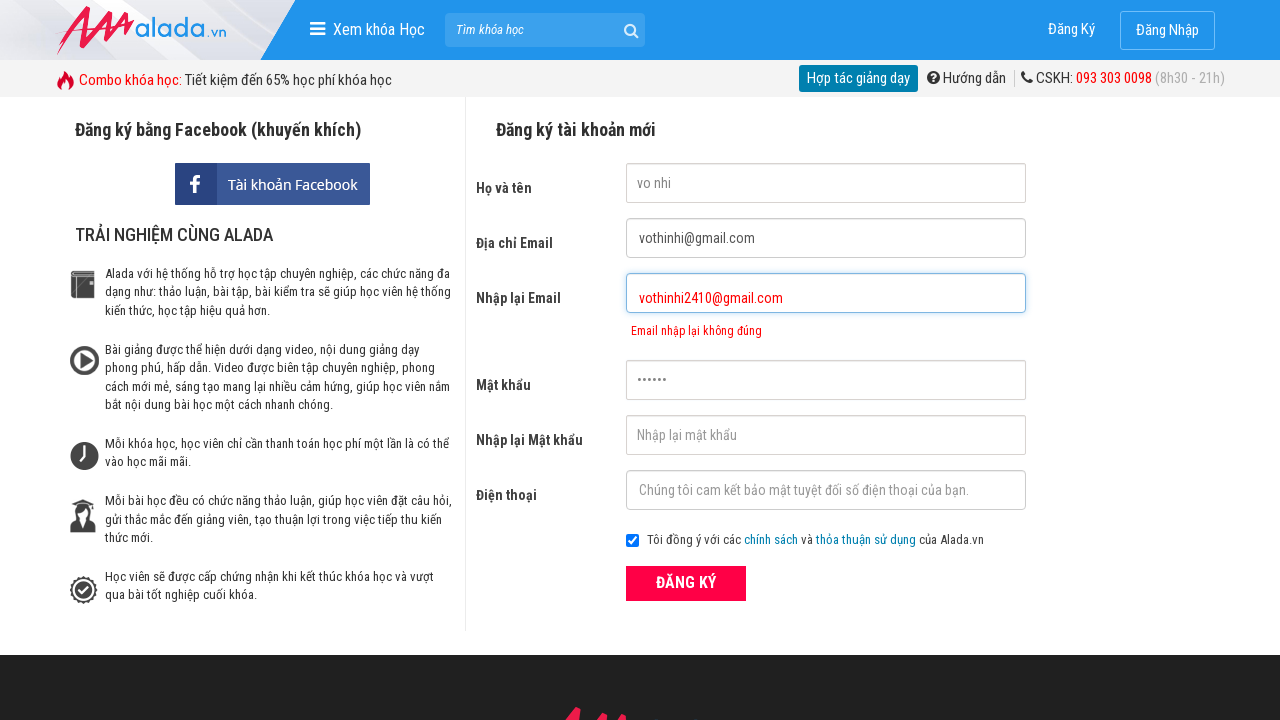

Filled password confirmation field with '123456' on #txtCPassword
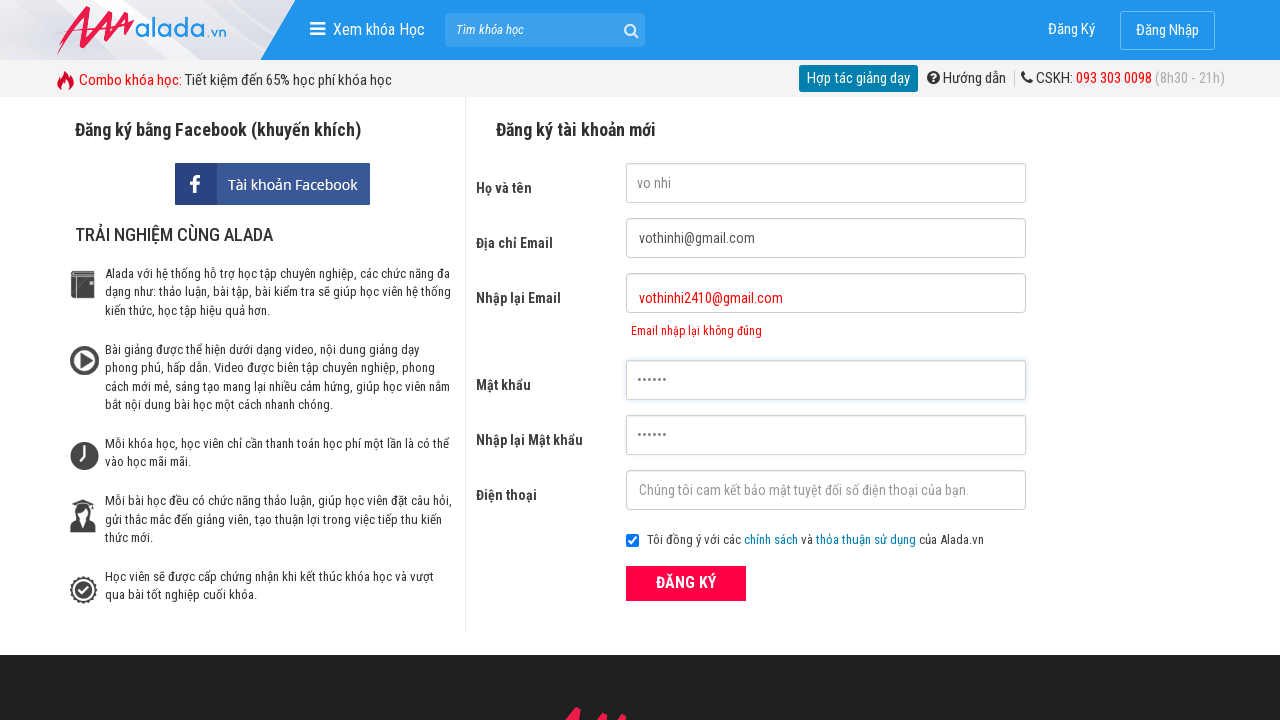

Filled phone field with '0123456789' on #txtPhone
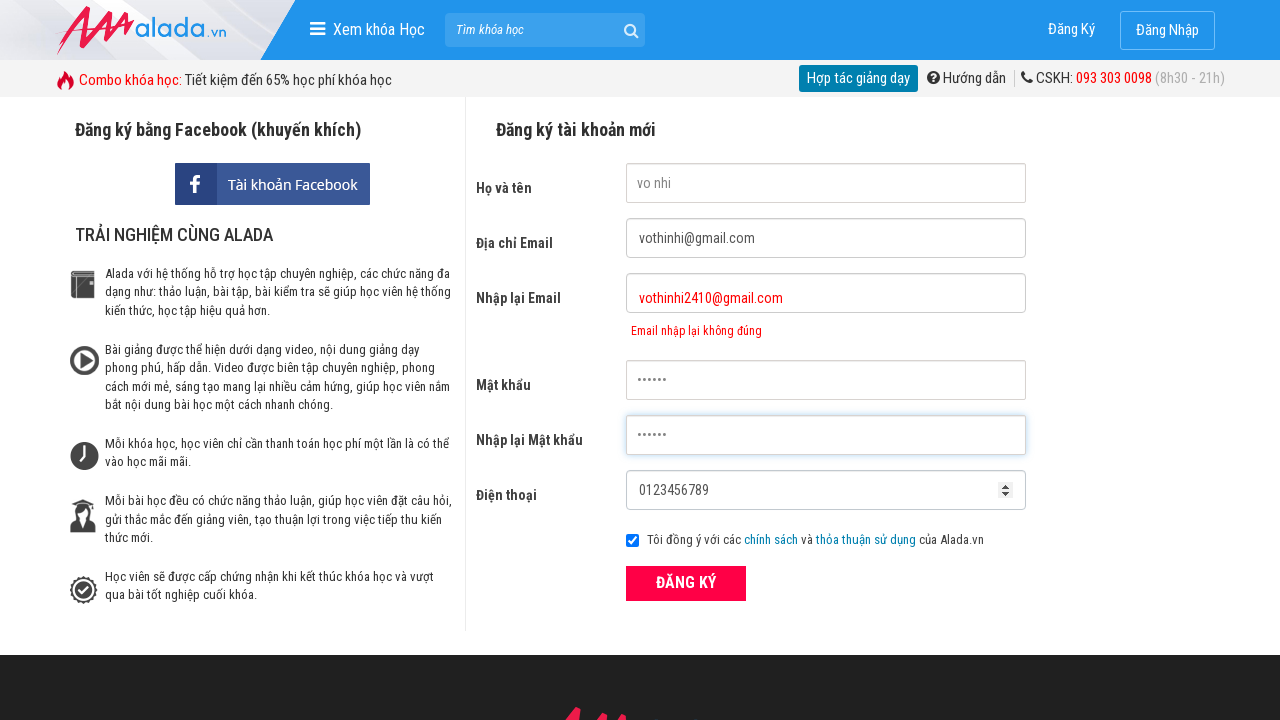

Clicked ĐĂNG KÝ (register) button at (686, 583) on xpath=//form[@id='frmLogin']//button[text()='ĐĂNG KÝ']
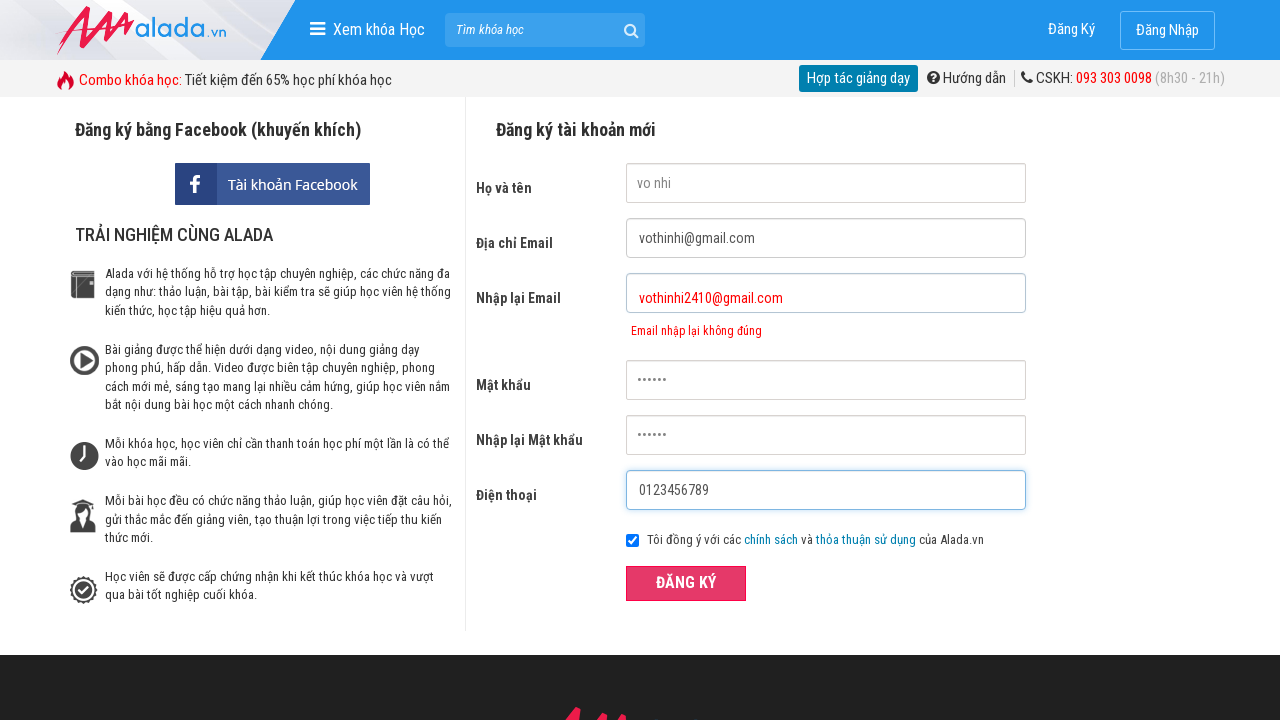

Email confirmation error message appeared
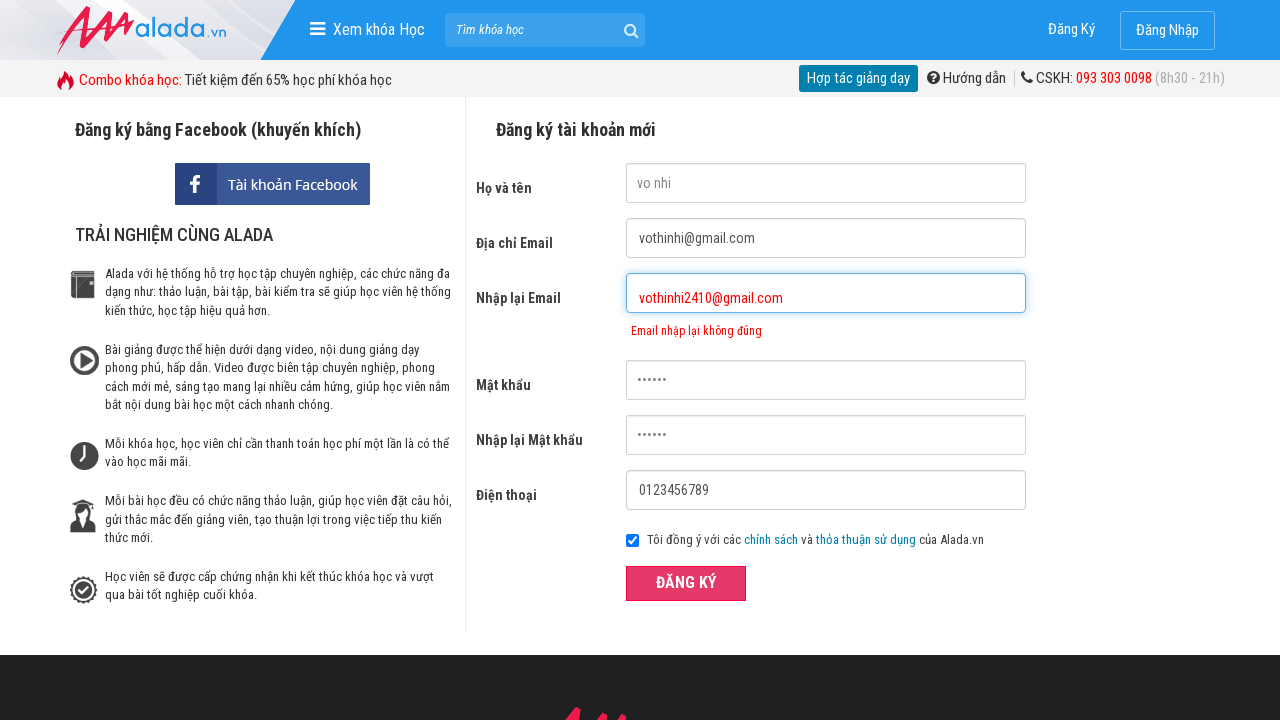

Verified error message: 'Email nhập lại không đúng' (Email confirmation is incorrect)
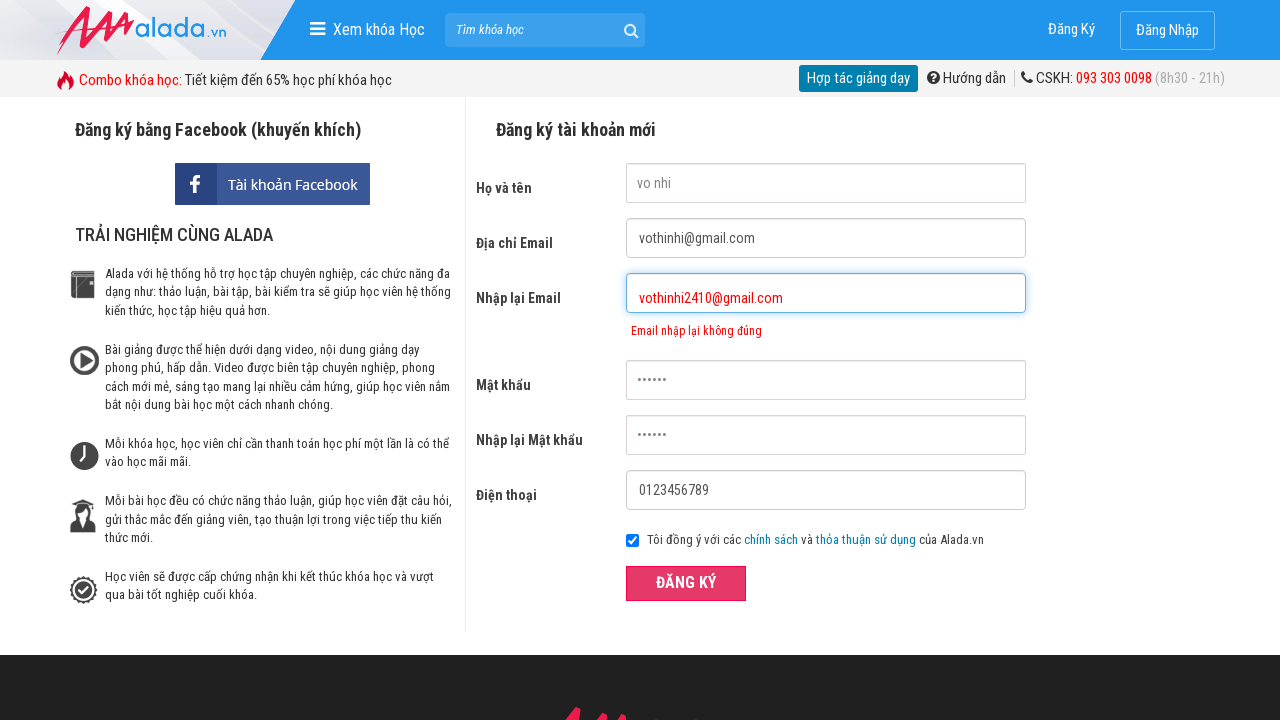

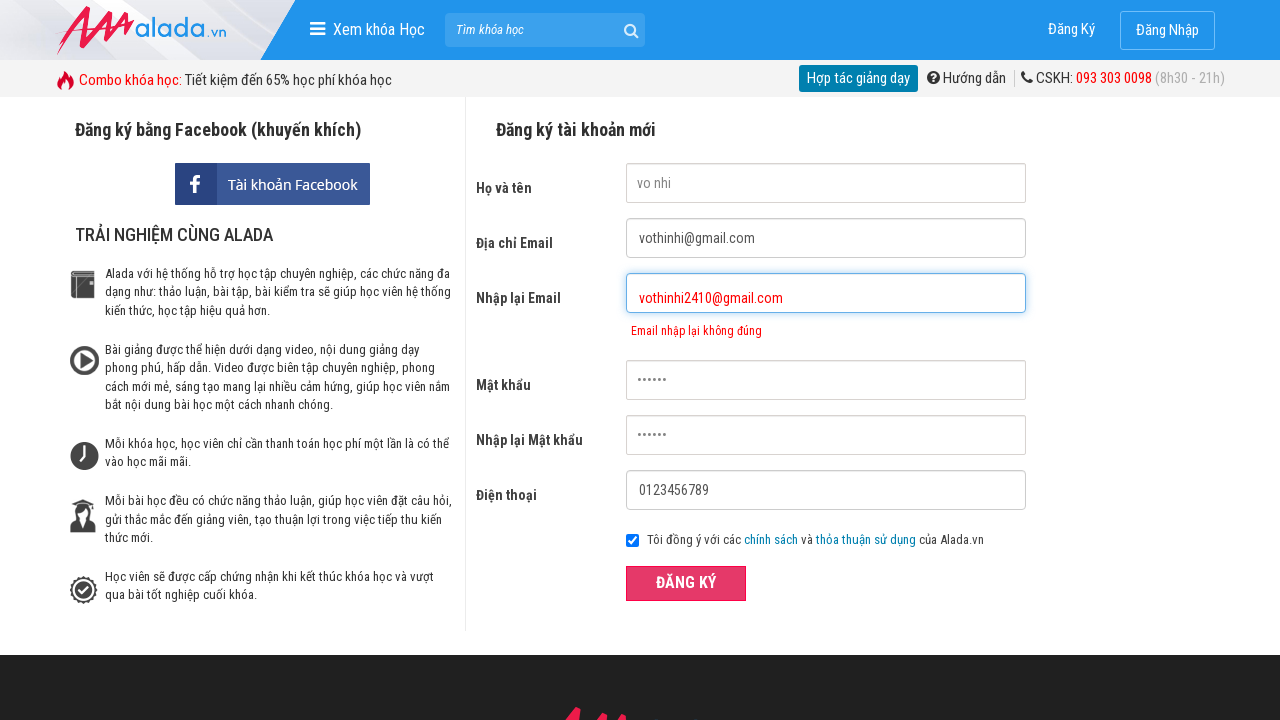